Tests that entering text instead of a number displays the correct error message "Please enter a number"

Starting URL: https://kristinek.github.io/site/tasks/enter_a_number

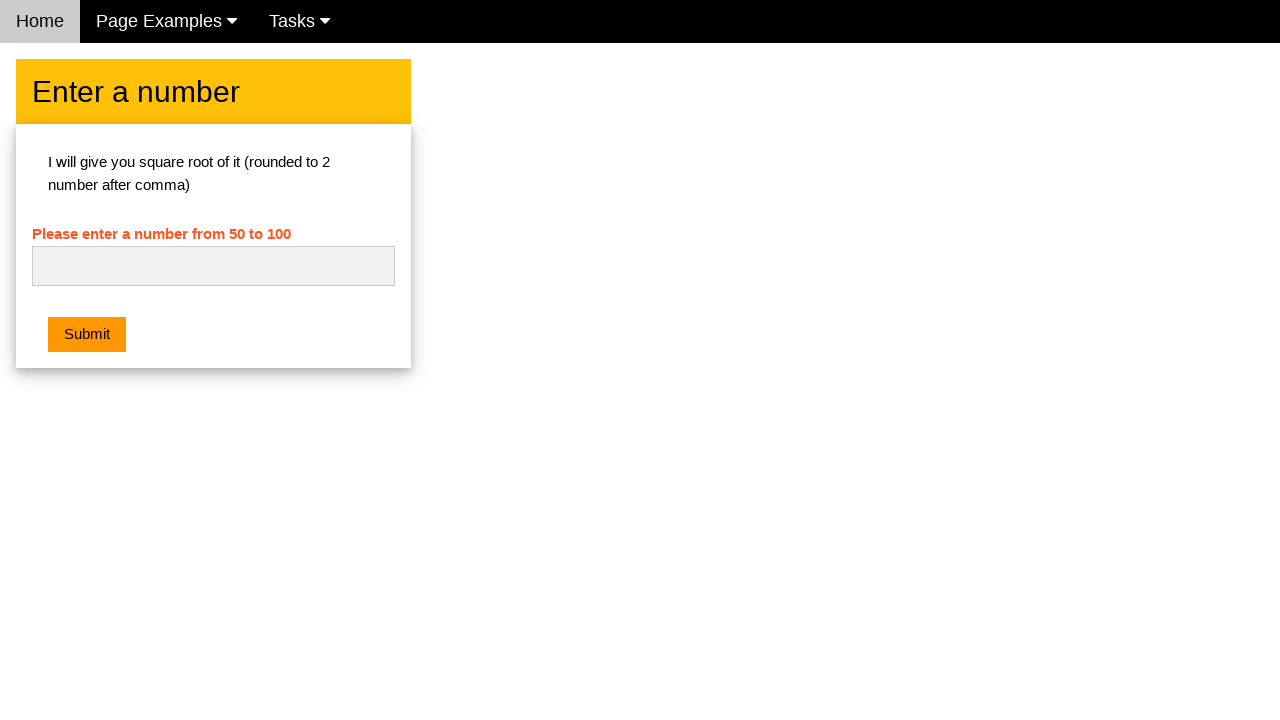

Navigated to enter_a_number task page
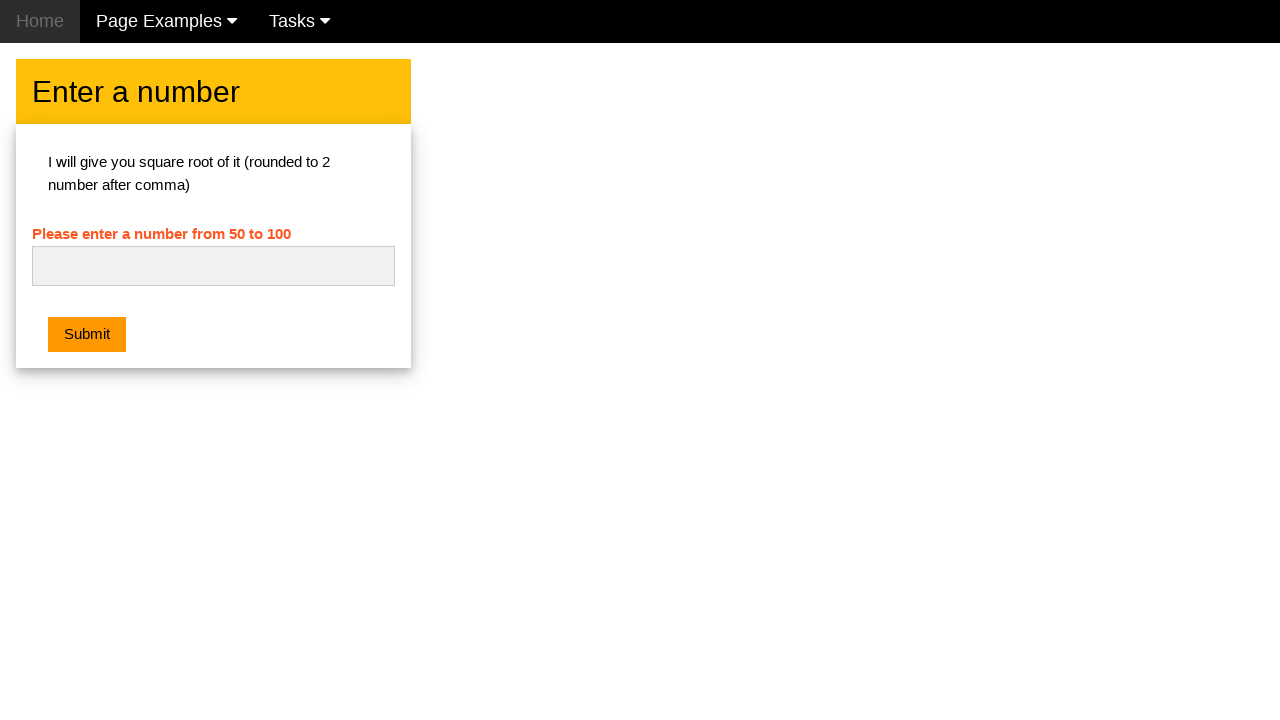

Entered text 'adfhj' instead of a number in the input field on #numb
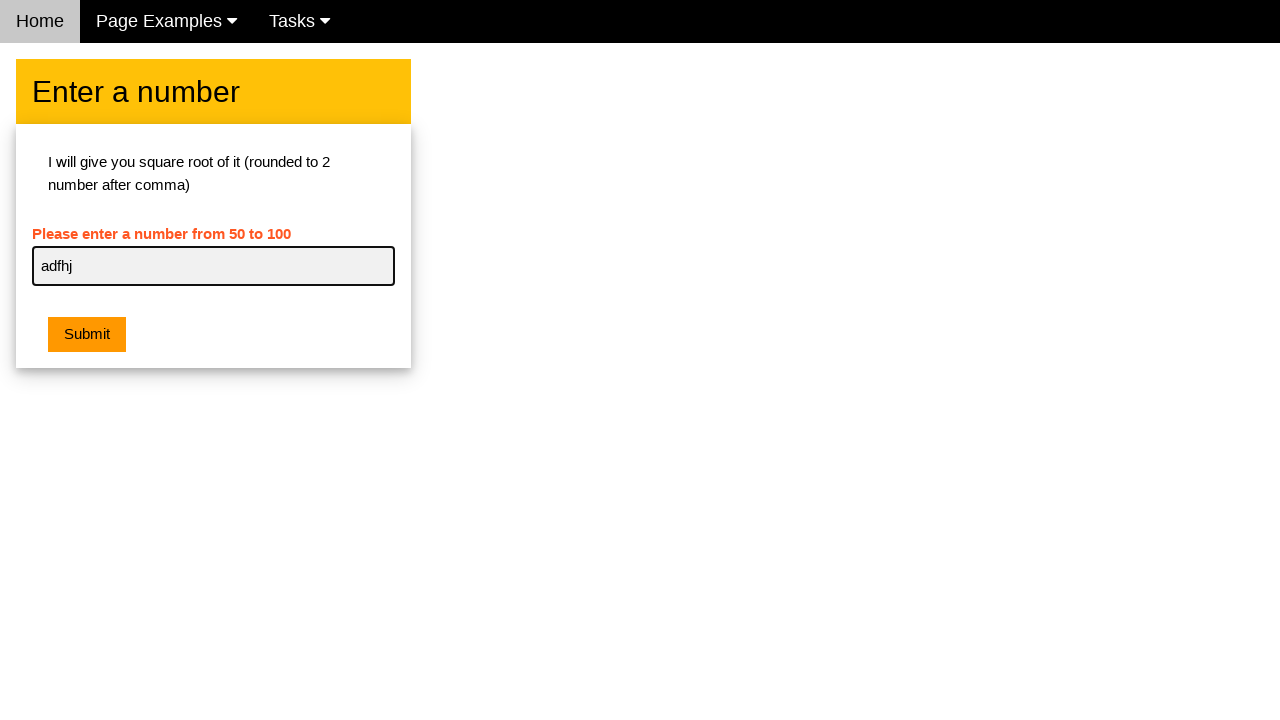

Clicked the submit button at (87, 335) on .w3-orange
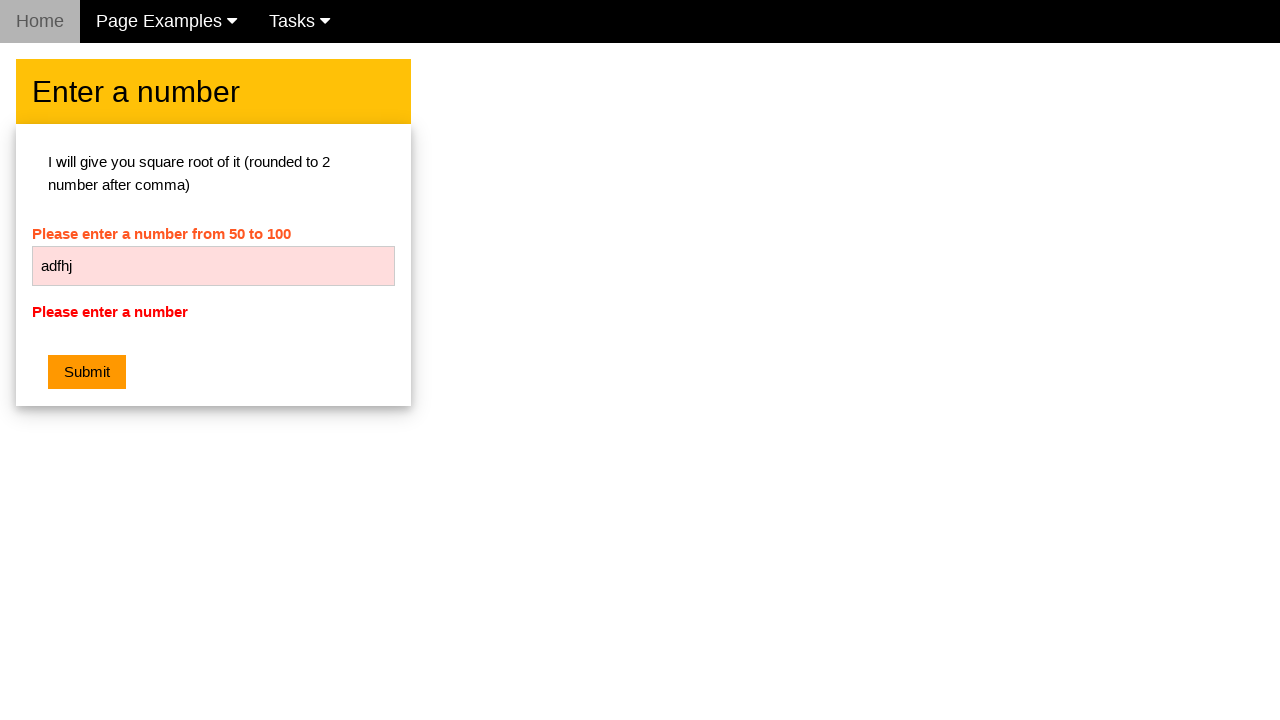

Retrieved error message text
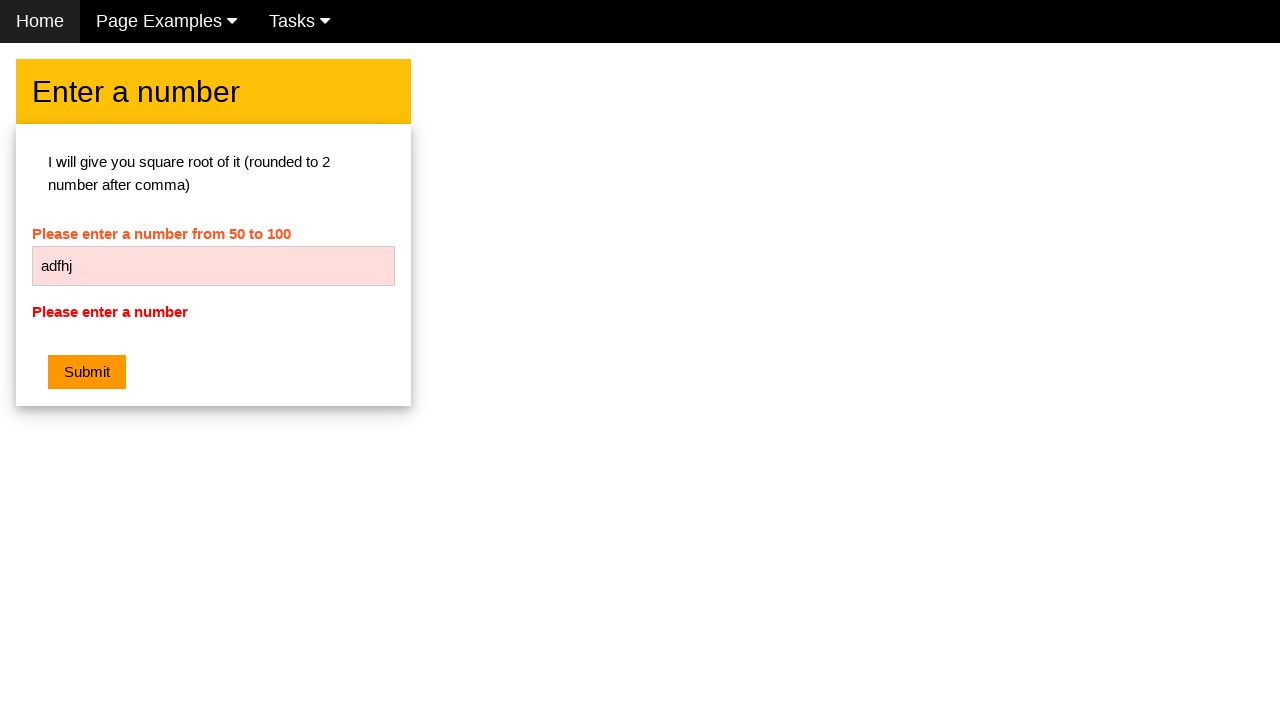

Verified error message displays 'Please enter a number'
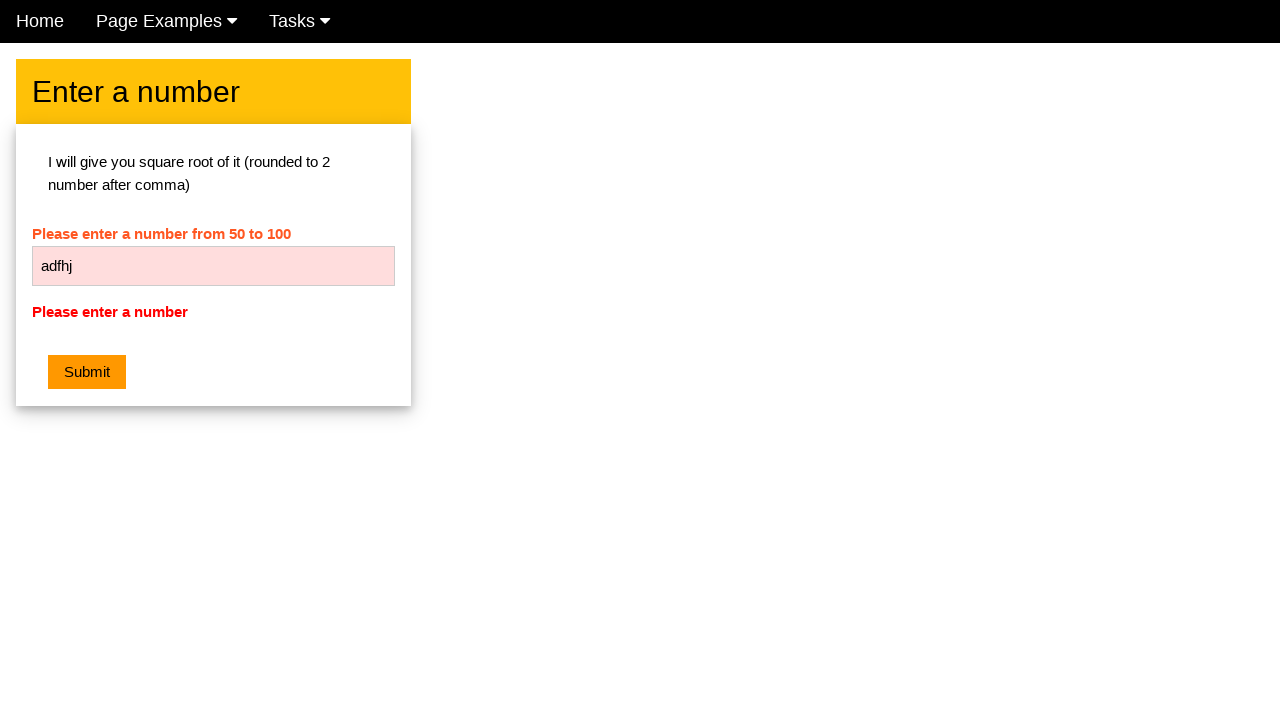

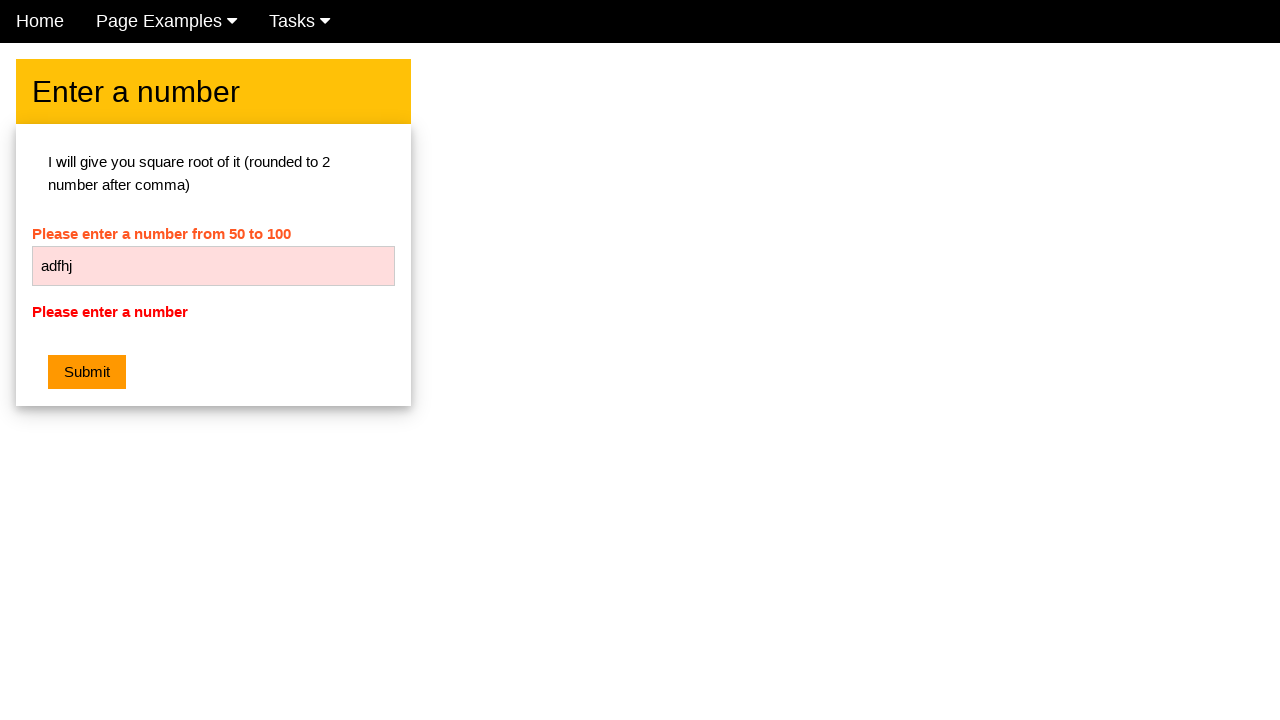